Tests adding multiple elements by clicking the Add Element button 10 times and verifying 10 Delete buttons appear

Starting URL: https://the-internet.herokuapp.com/add_remove_elements/

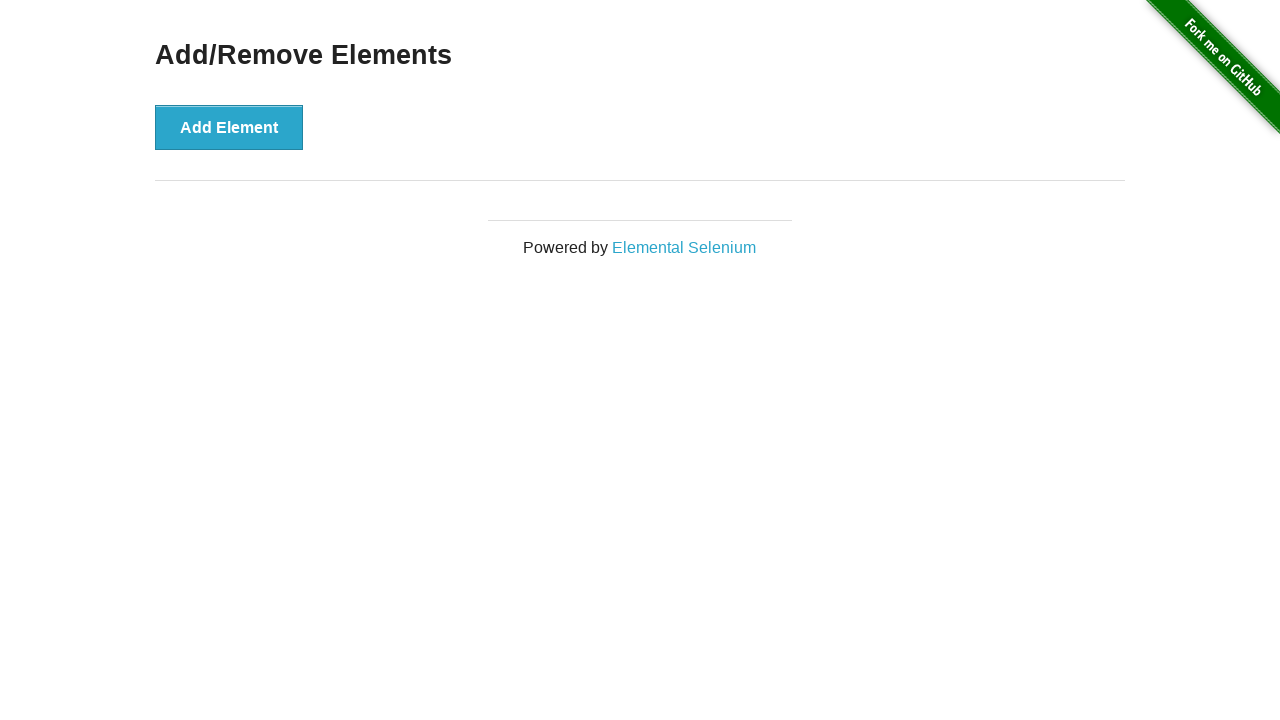

Navigated to Add/Remove Elements page
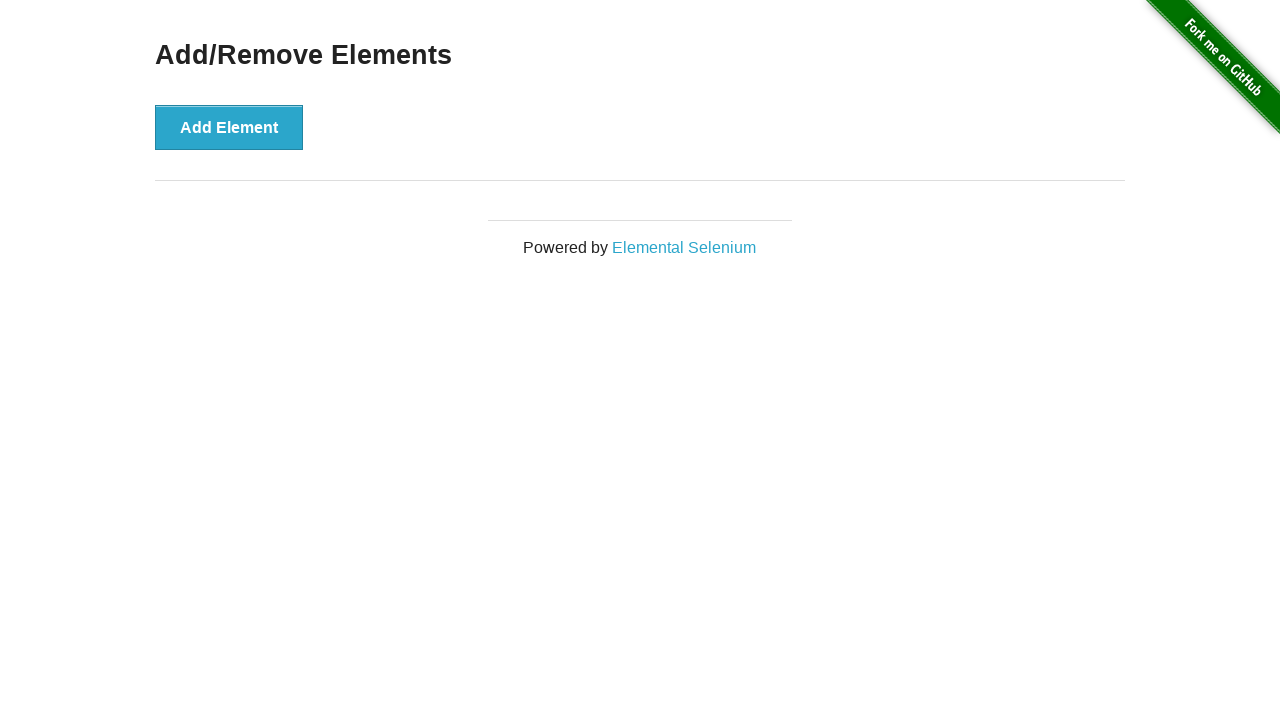

Clicked Add Element button (iteration 1/10) at (229, 127) on button:has-text('Add Element')
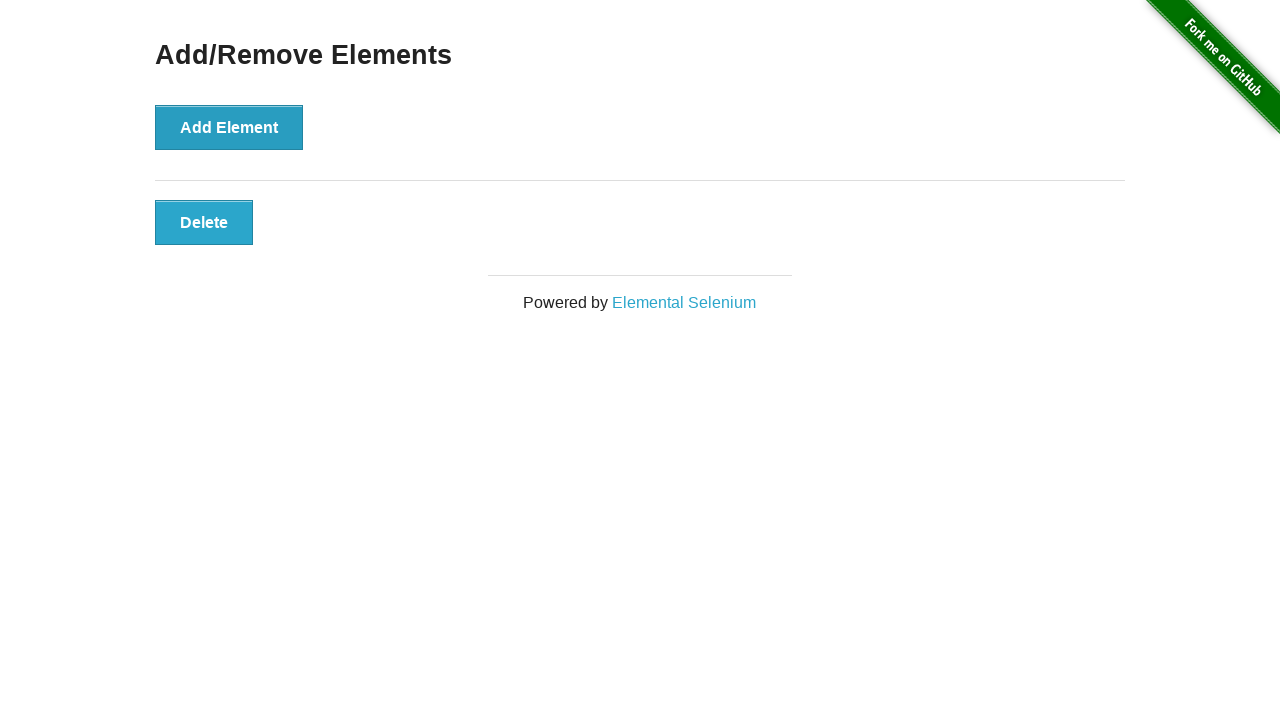

Clicked Add Element button (iteration 2/10) at (229, 127) on button:has-text('Add Element')
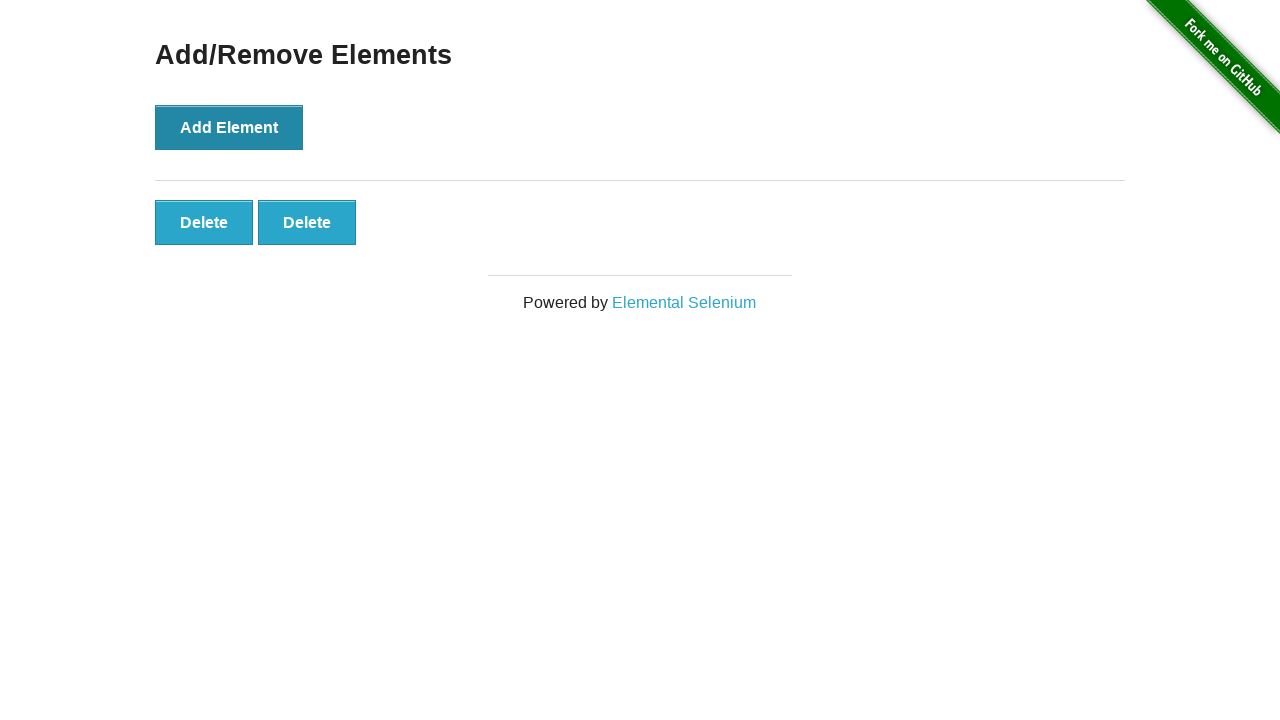

Clicked Add Element button (iteration 3/10) at (229, 127) on button:has-text('Add Element')
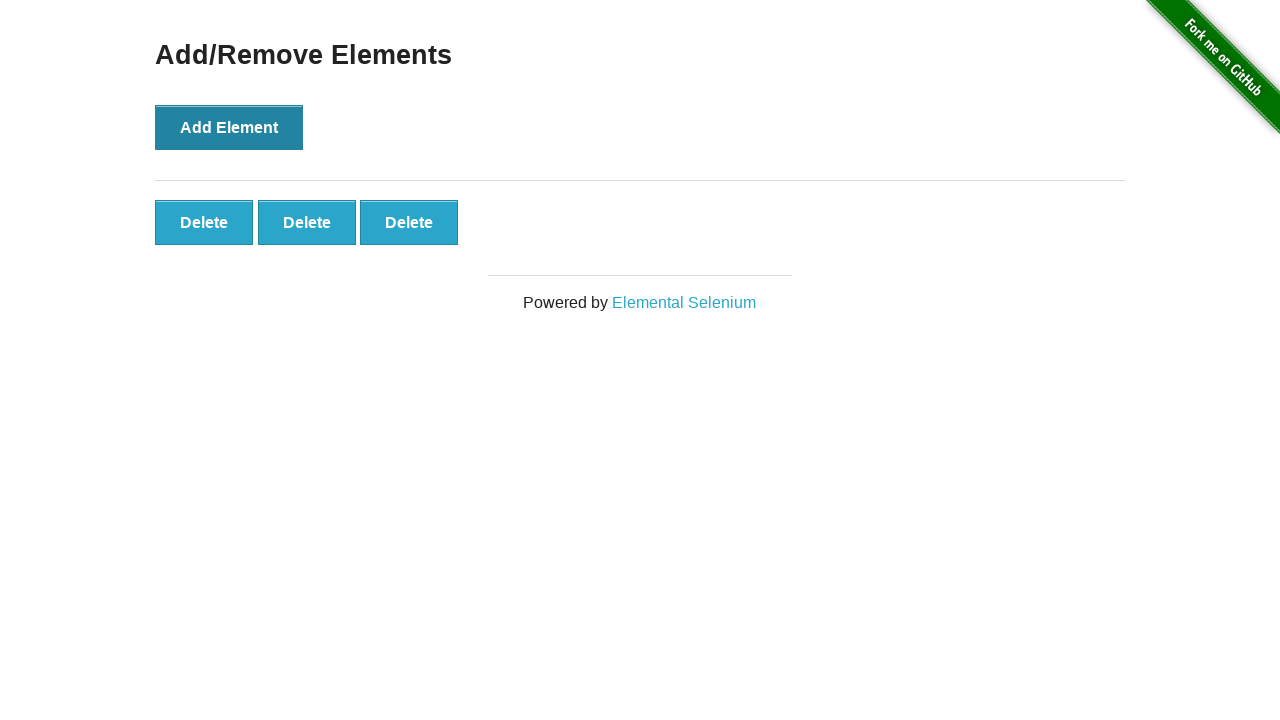

Clicked Add Element button (iteration 4/10) at (229, 127) on button:has-text('Add Element')
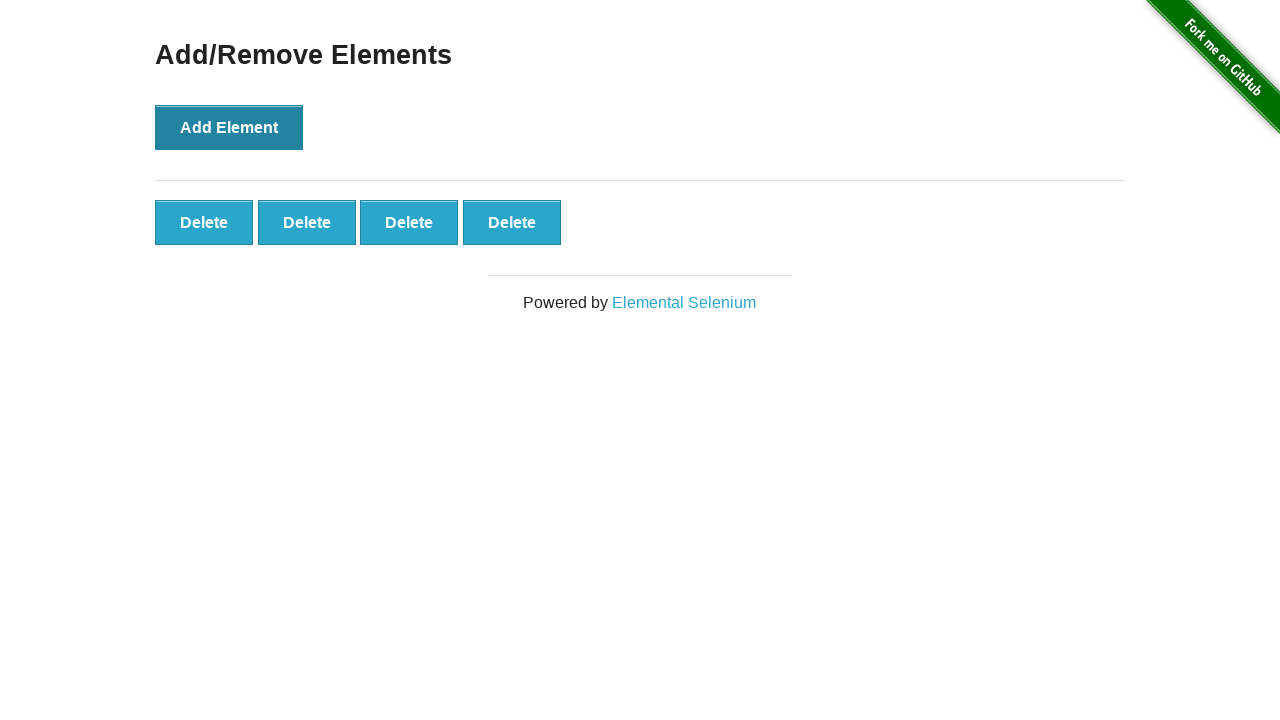

Clicked Add Element button (iteration 5/10) at (229, 127) on button:has-text('Add Element')
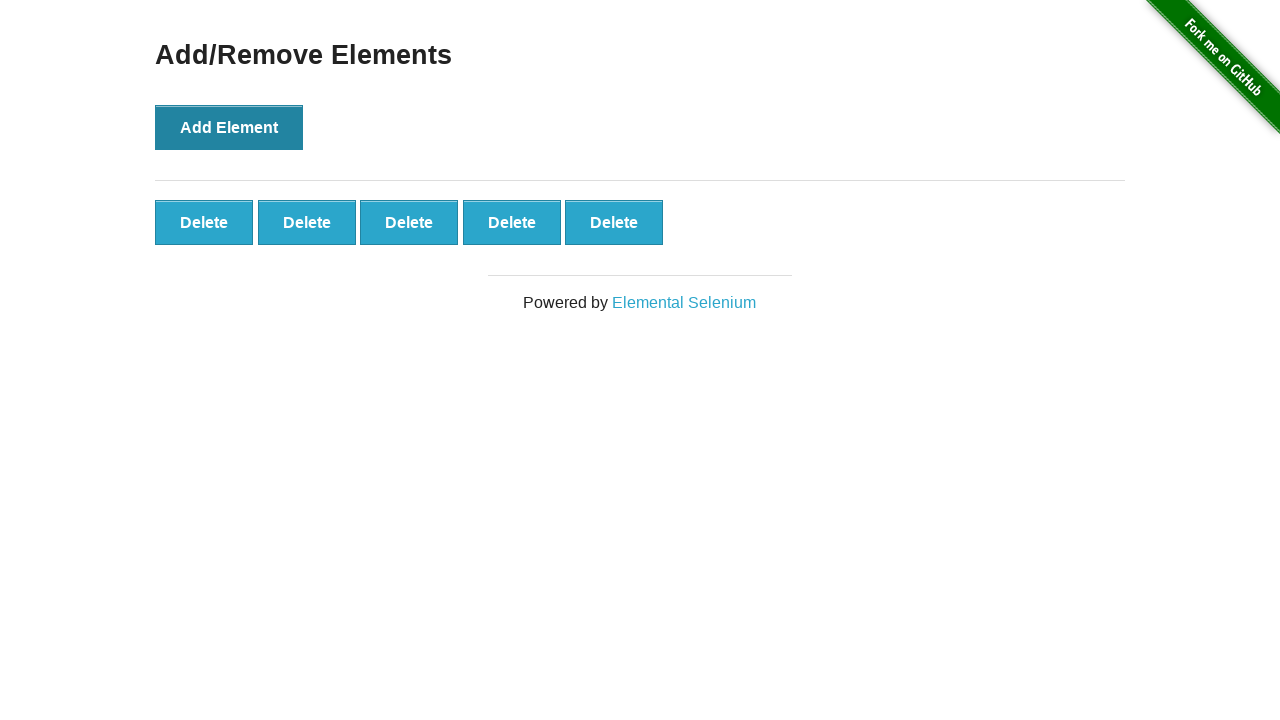

Clicked Add Element button (iteration 6/10) at (229, 127) on button:has-text('Add Element')
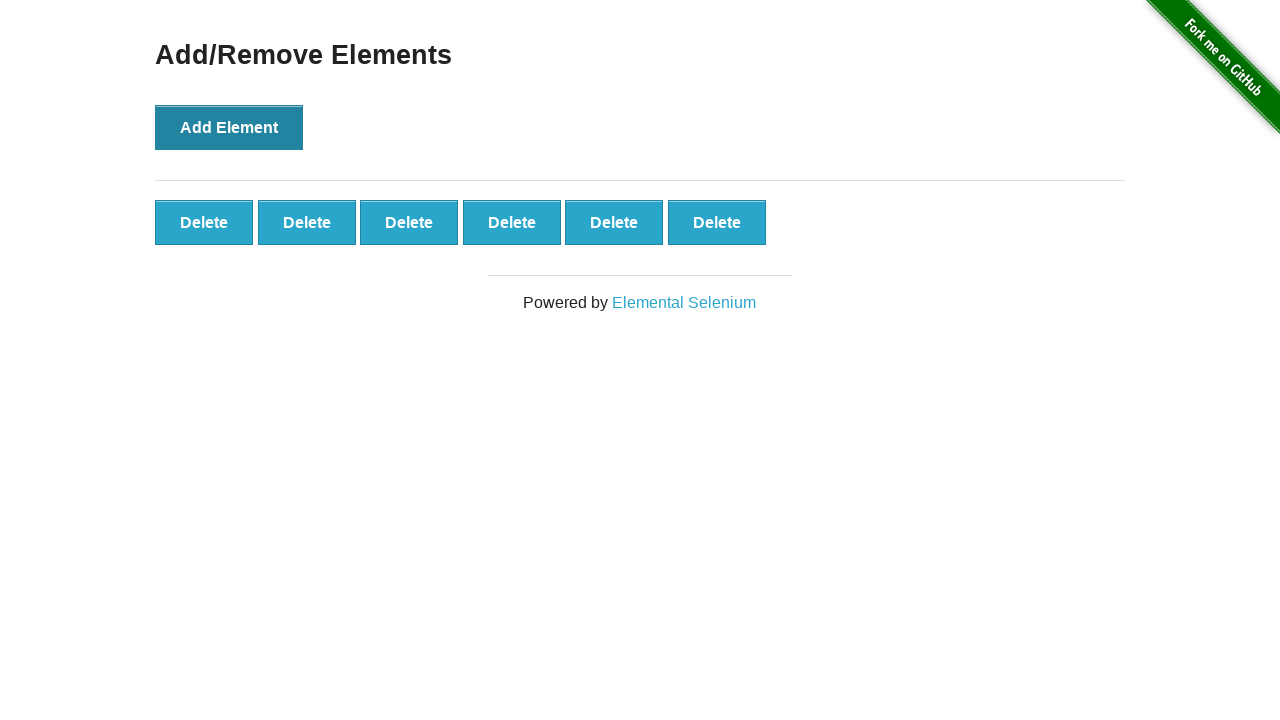

Clicked Add Element button (iteration 7/10) at (229, 127) on button:has-text('Add Element')
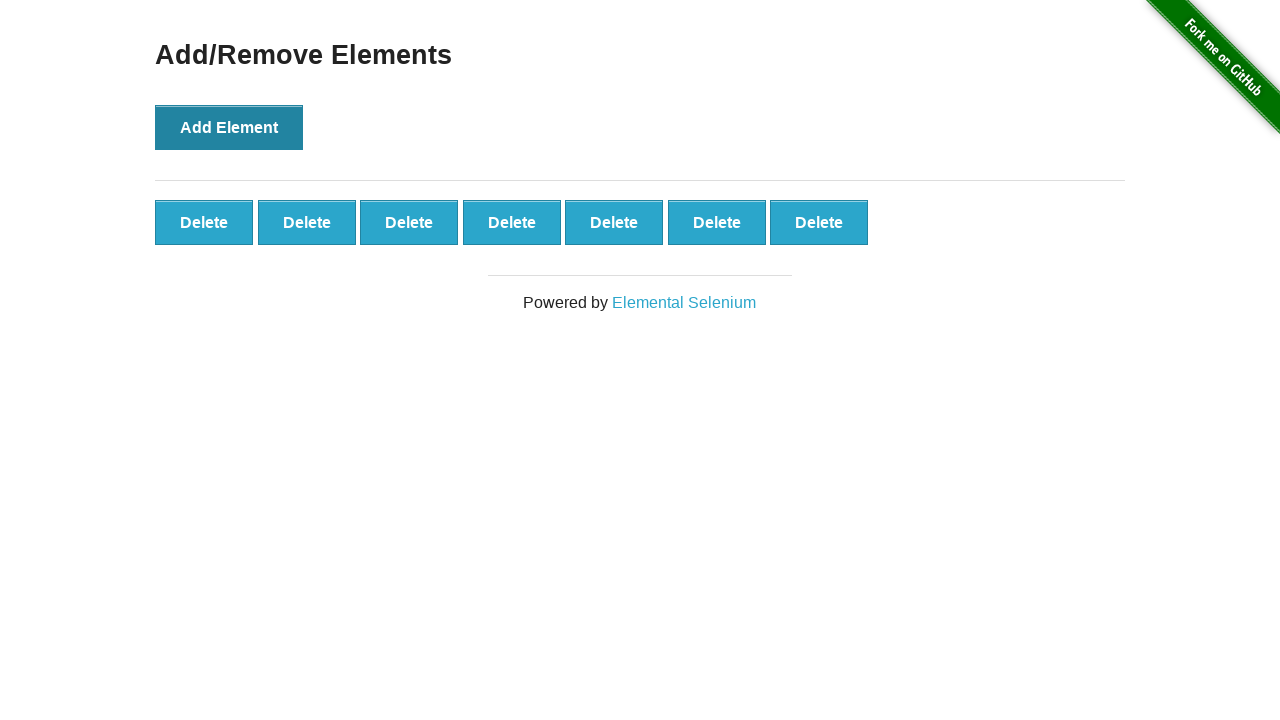

Clicked Add Element button (iteration 8/10) at (229, 127) on button:has-text('Add Element')
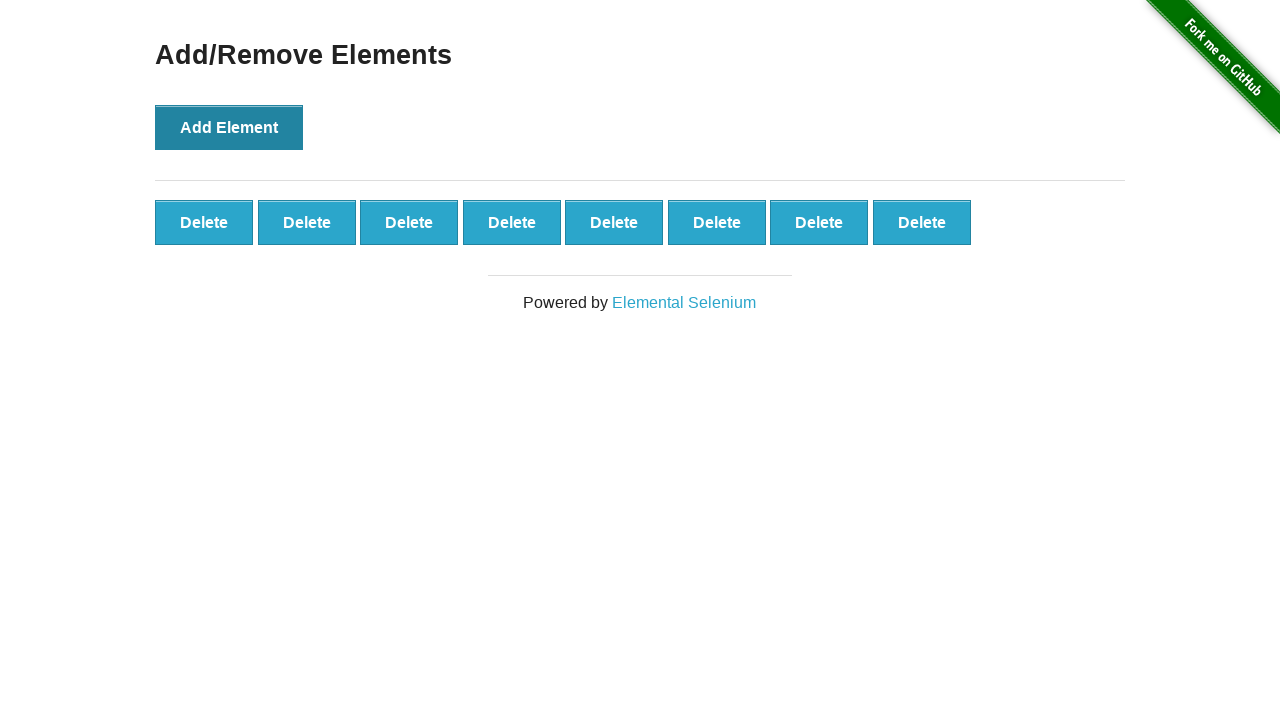

Clicked Add Element button (iteration 9/10) at (229, 127) on button:has-text('Add Element')
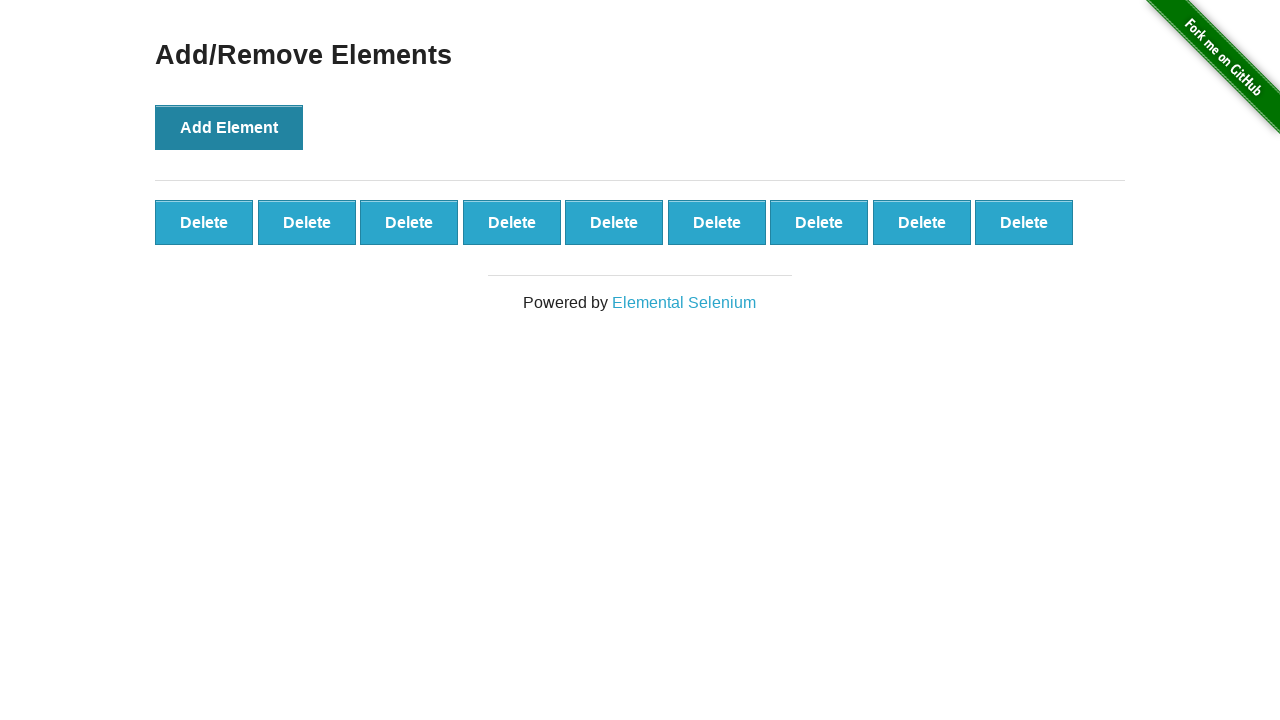

Clicked Add Element button (iteration 10/10) at (229, 127) on button:has-text('Add Element')
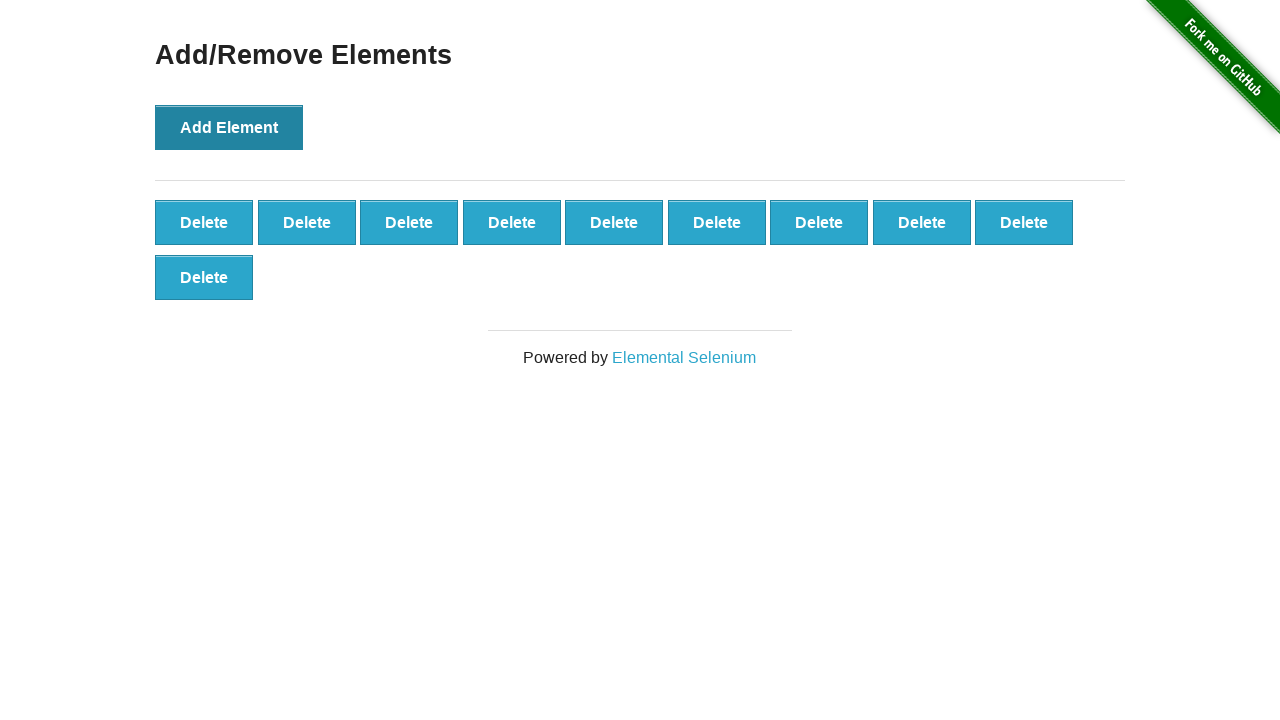

Located all Delete buttons on the page
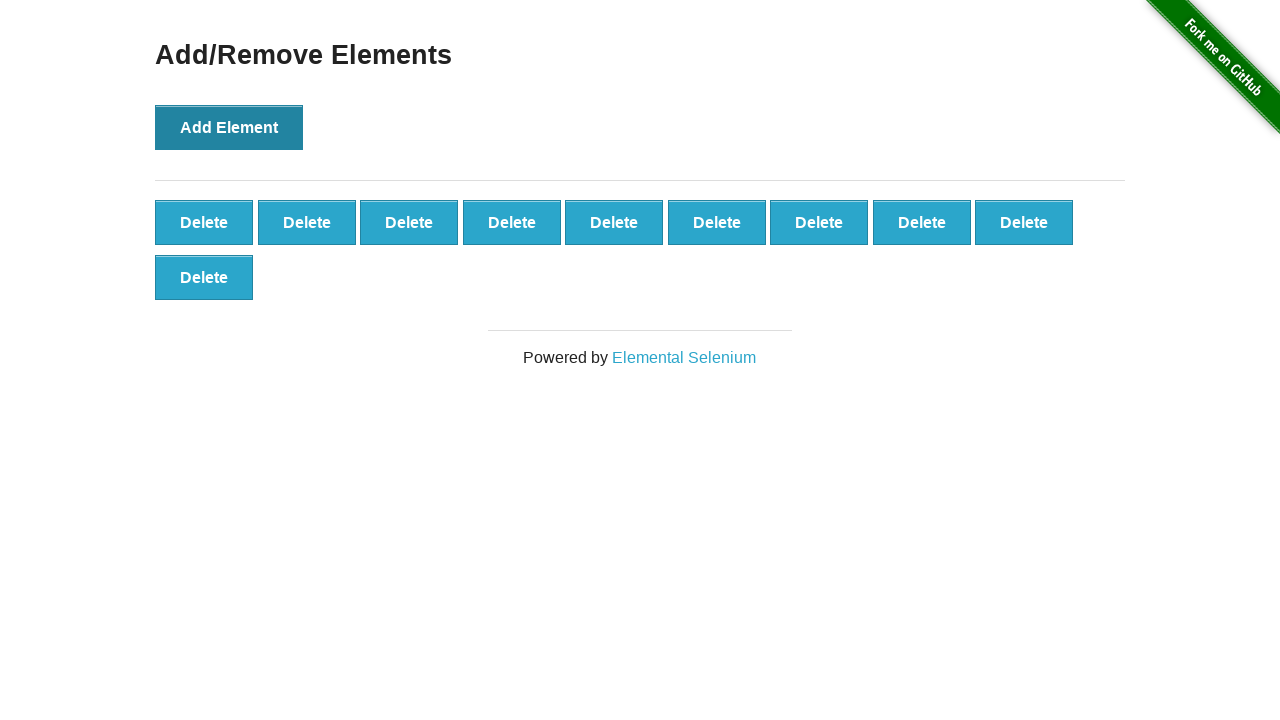

Verified that exactly 10 Delete buttons are present
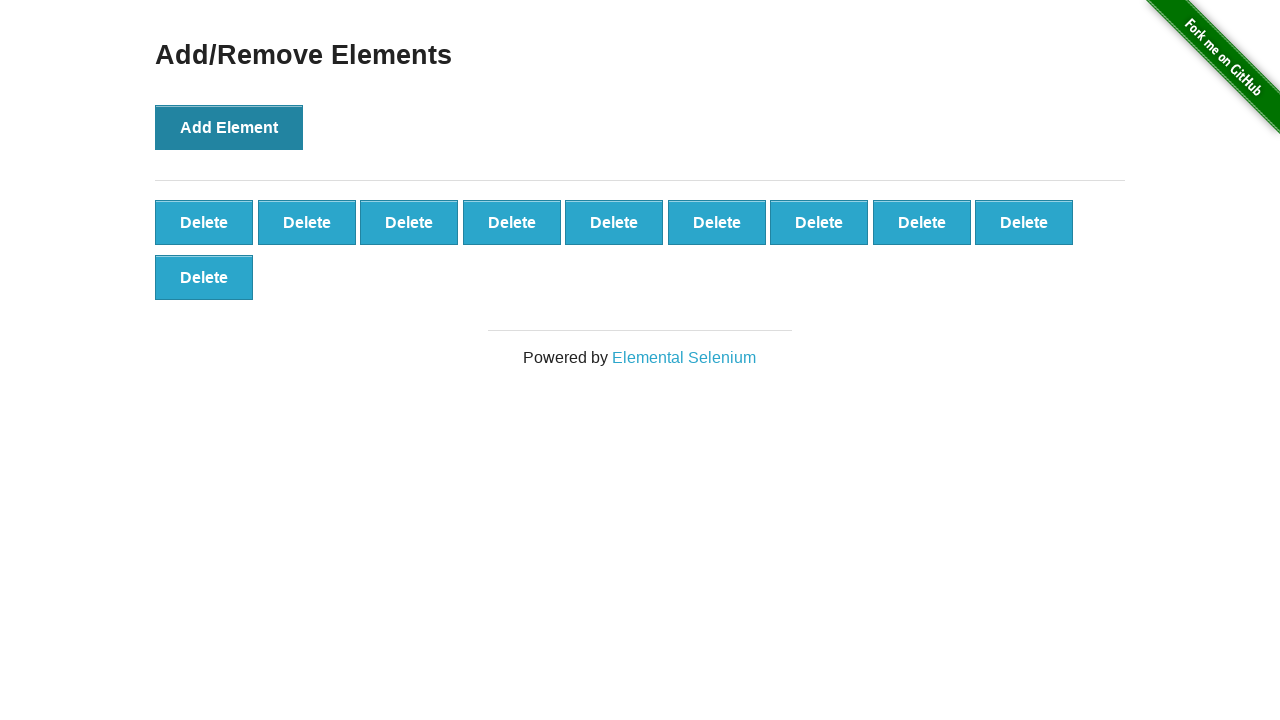

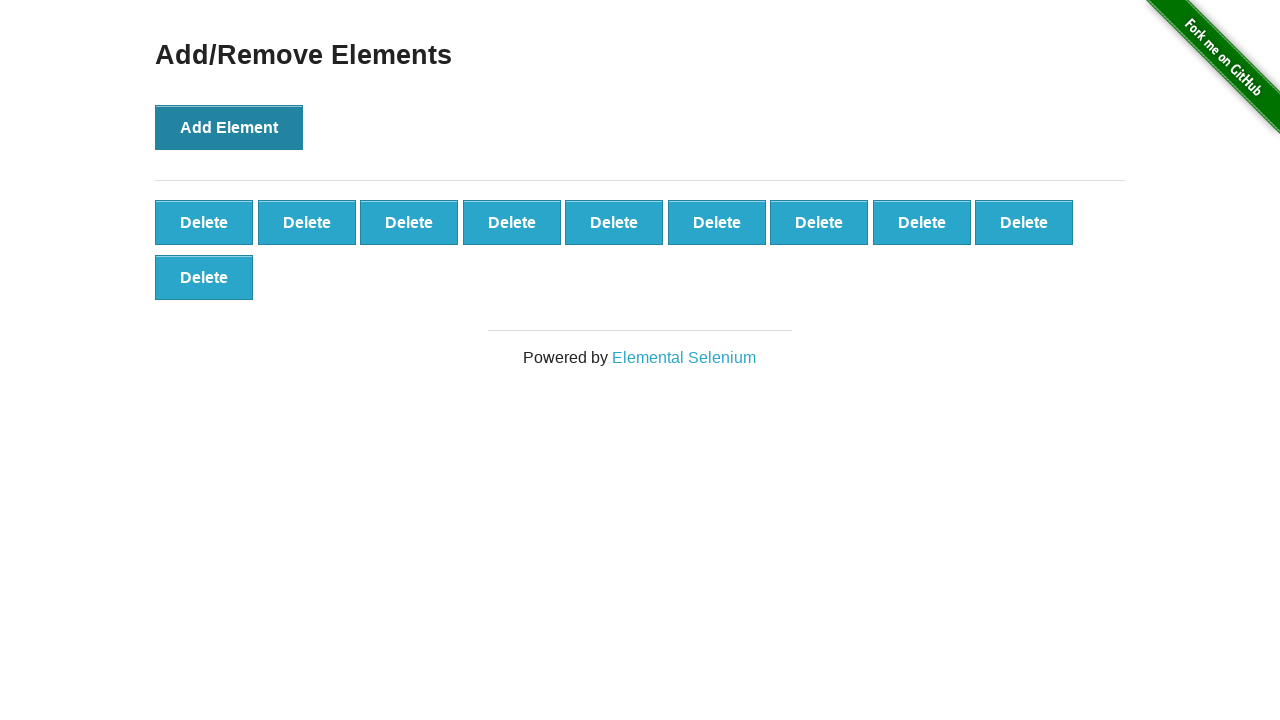